Tests browser window manipulation by getting window size and position, setting position, maximizing, and resizing the window

Starting URL: https://www.krafttechnologie.com/

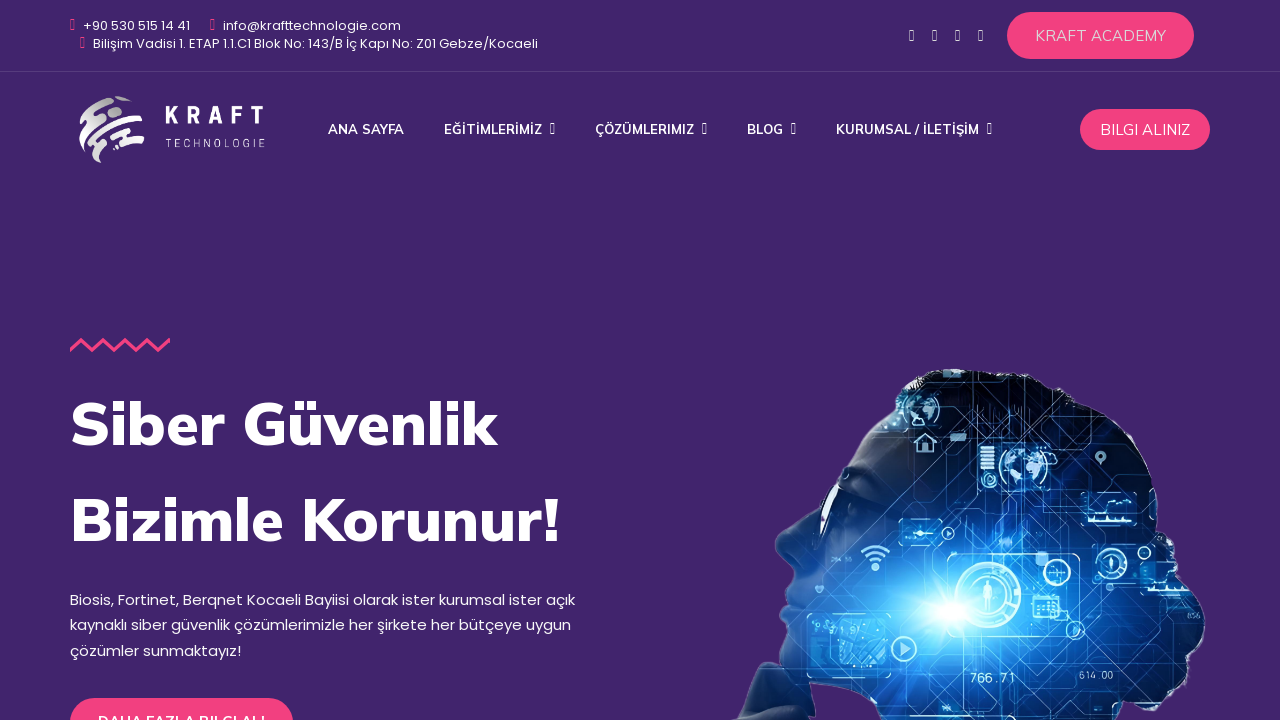

Retrieved viewport size
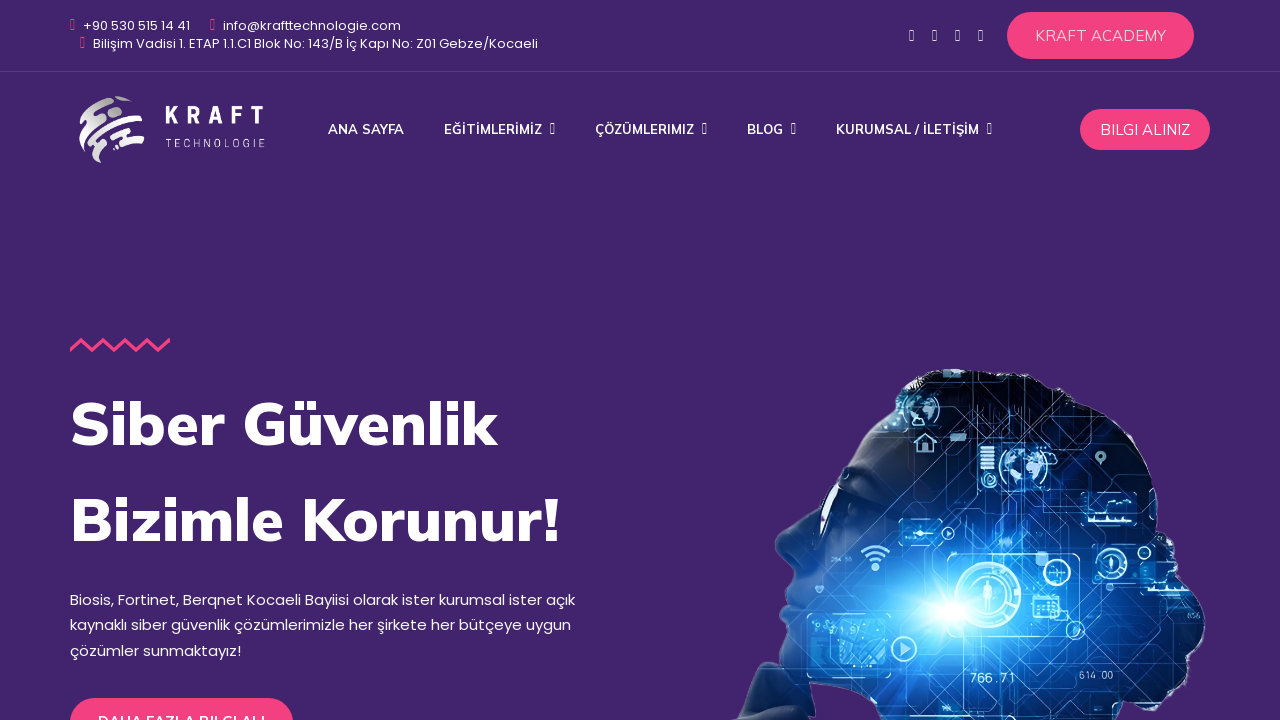

Set viewport size to 800x600
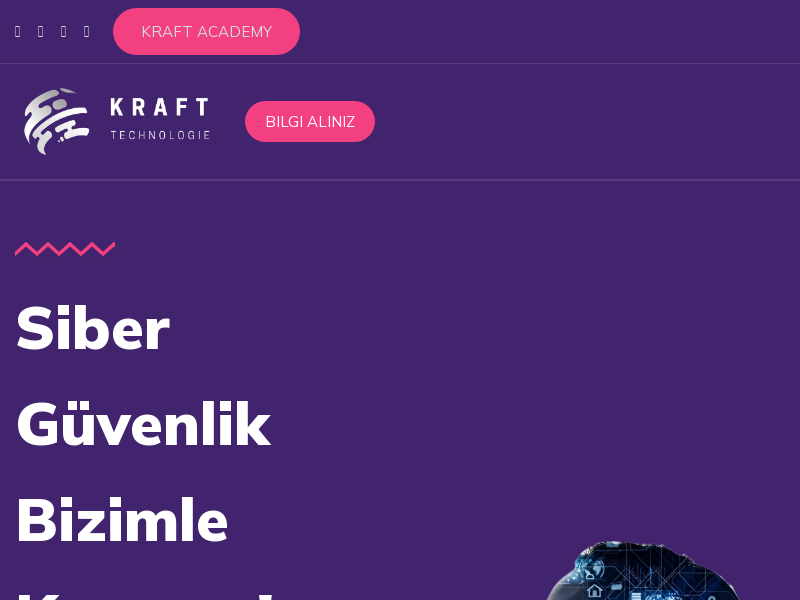

Maximized viewport to 1920x1080
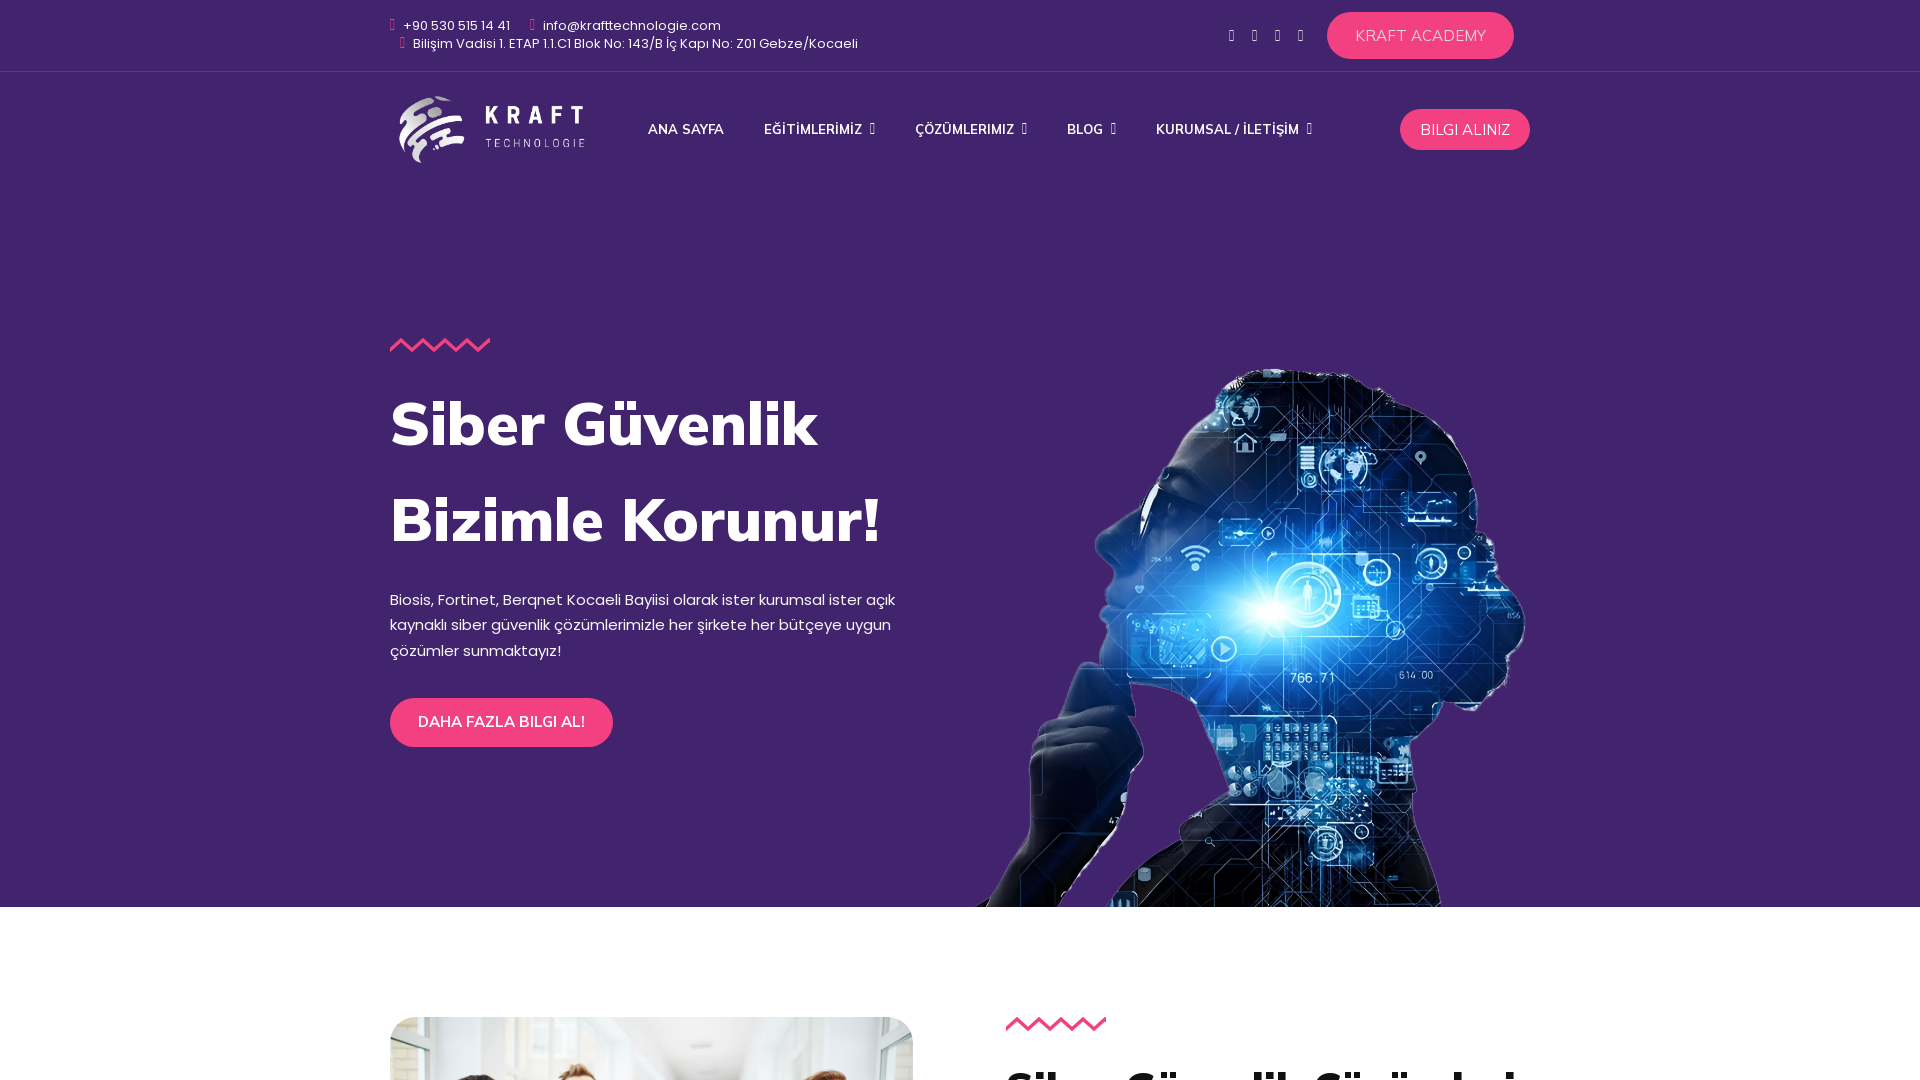

Resized viewport to 800x600
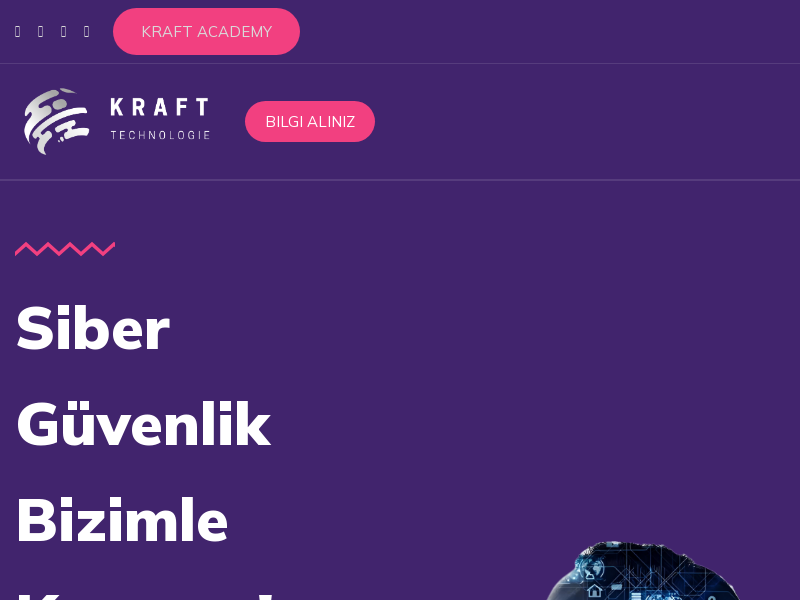

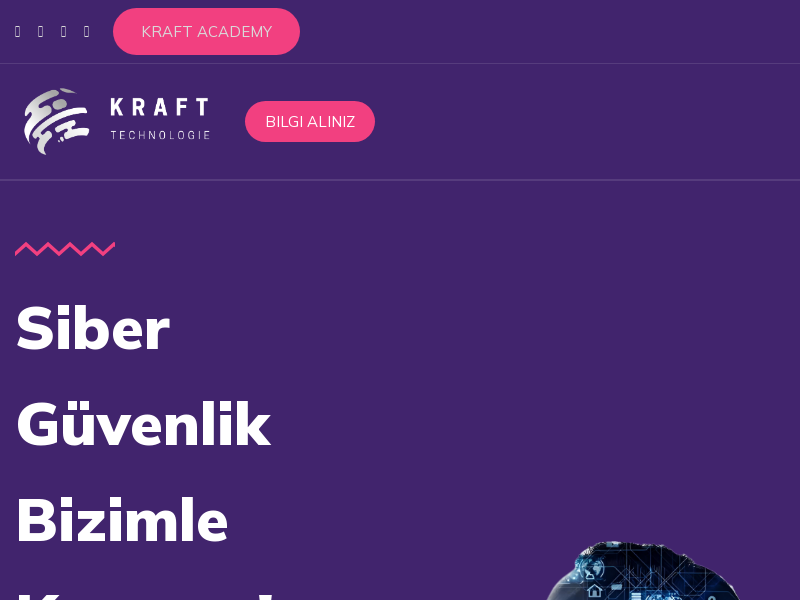